Navigates to the Calley call-from-browser feature page with mobile viewport dimensions to verify the page loads correctly on mobile devices.

Starting URL: https://www.getcalley.com/calley-call-from-browser/

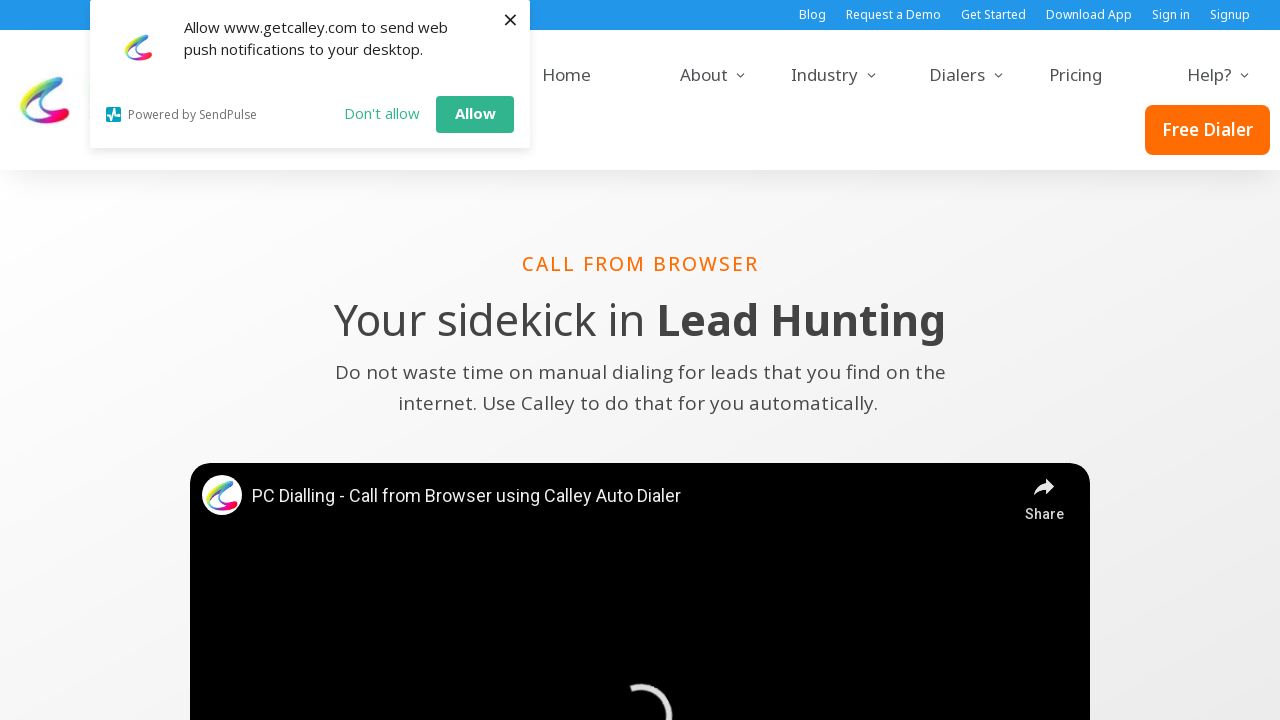

Set viewport to mobile dimensions (414x896)
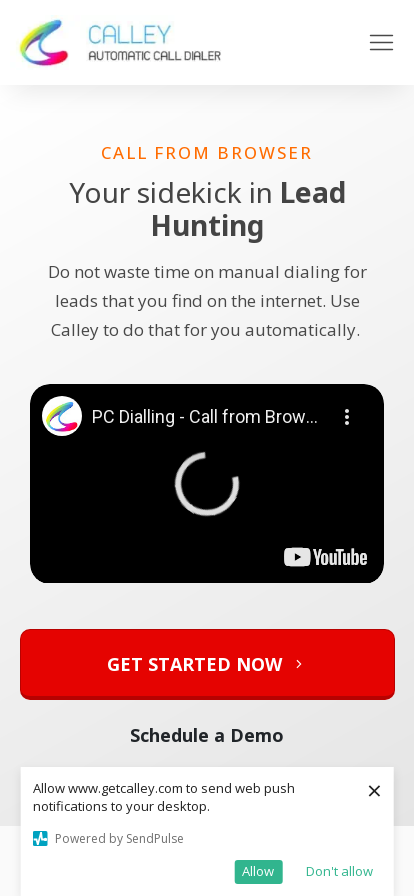

Page fully loaded on mobile viewport
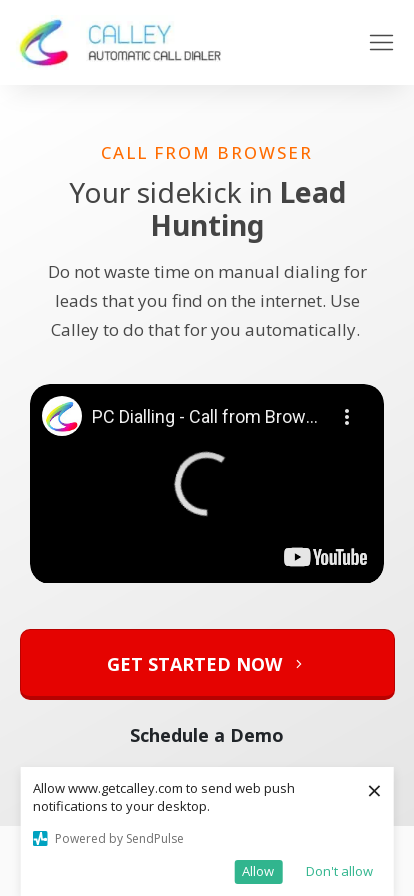

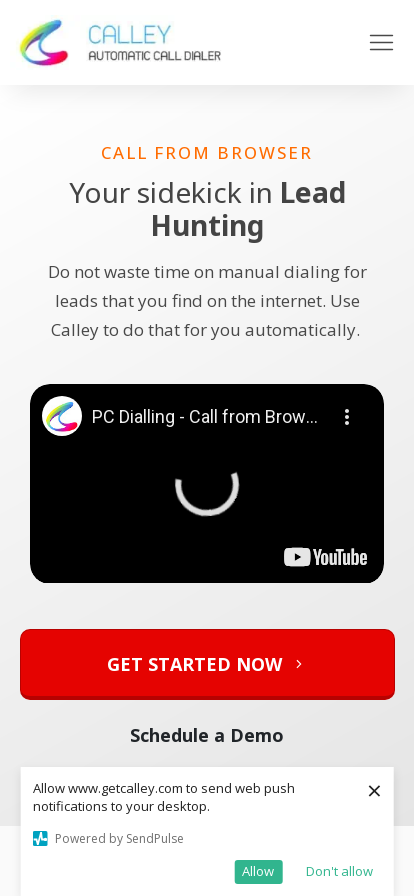